Verifies that the OrangeHRM demo page loads with the correct page title "OrangeHRM"

Starting URL: https://opensource-demo.orangehrmlive.com/

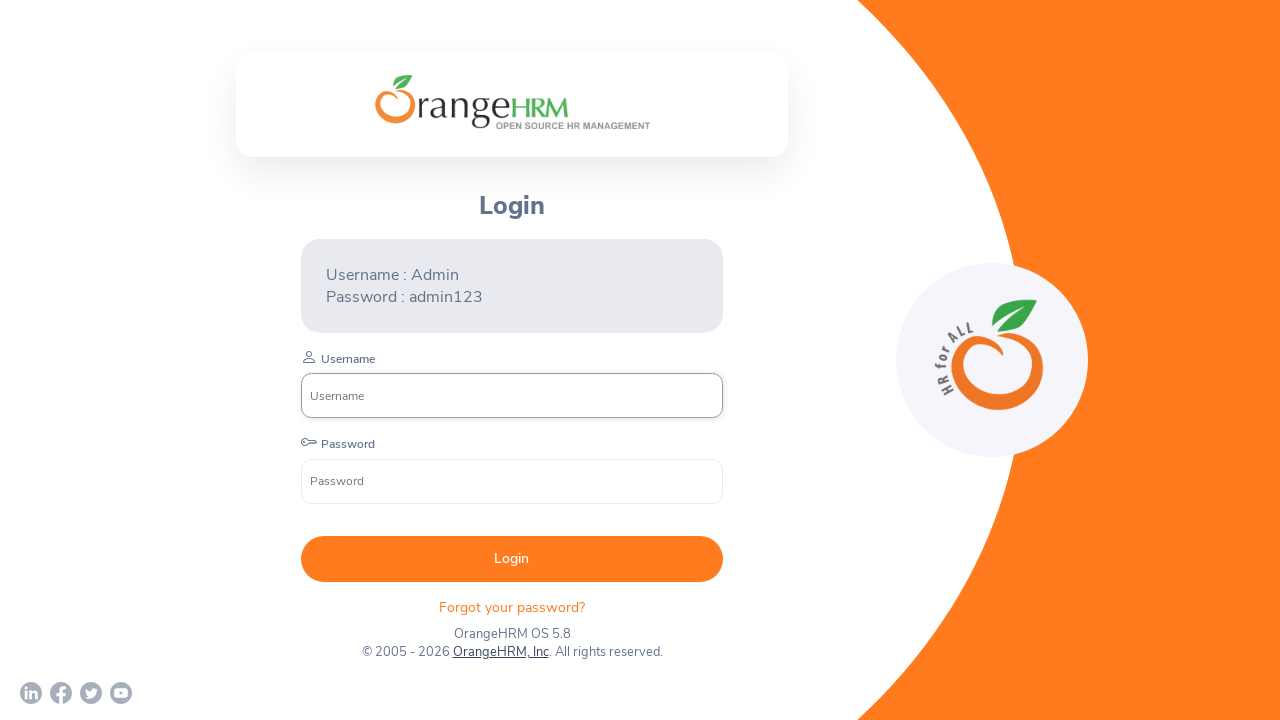

Waited for page to reach domcontentloaded state
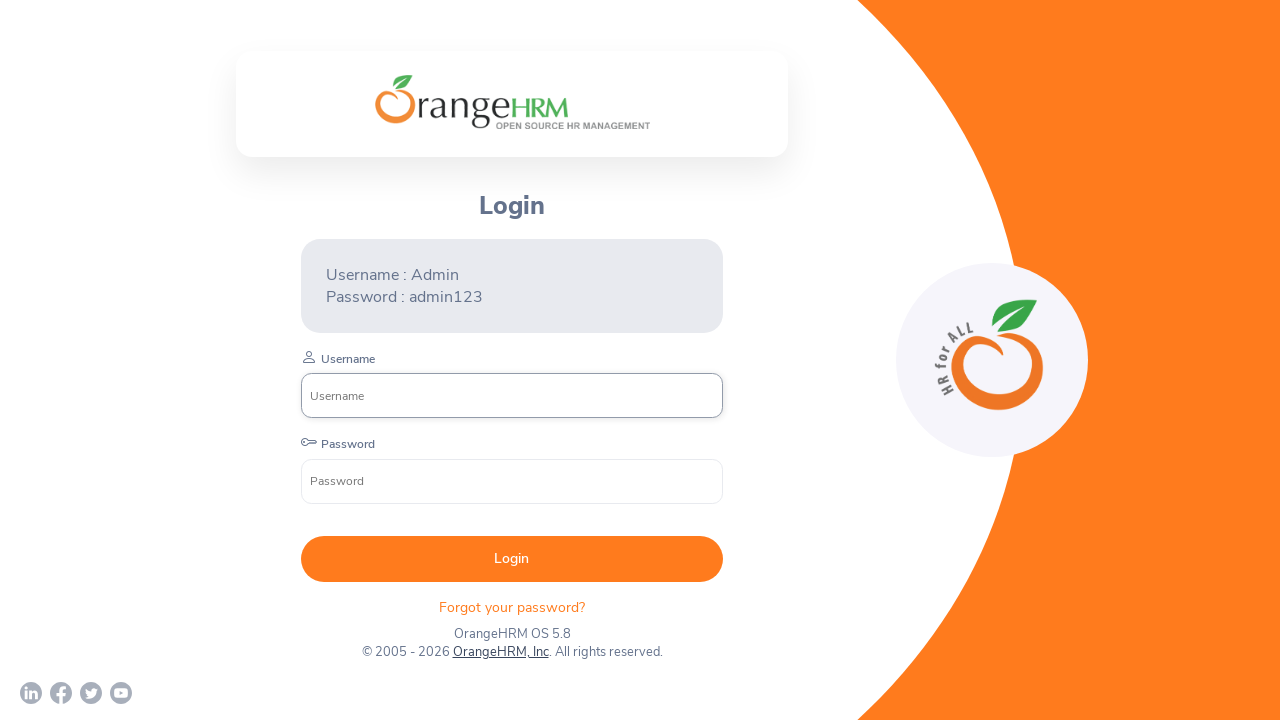

Retrieved page title
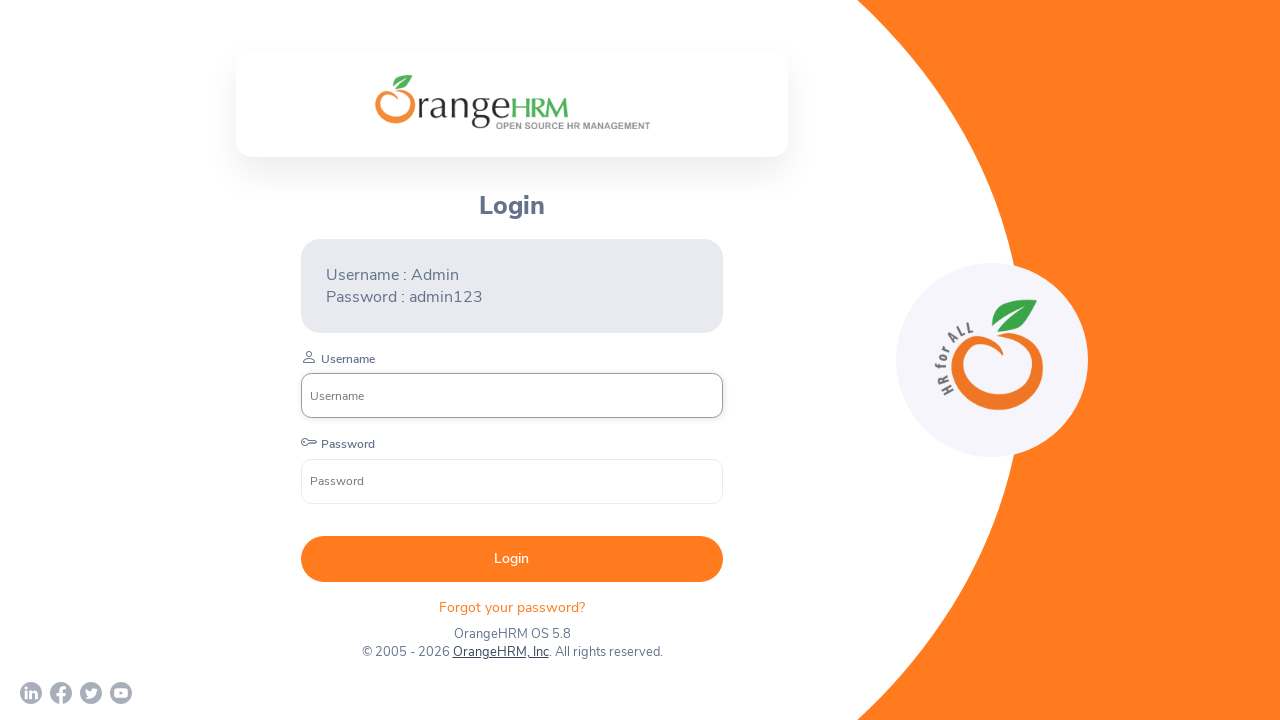

Verified page title is 'OrangeHRM'
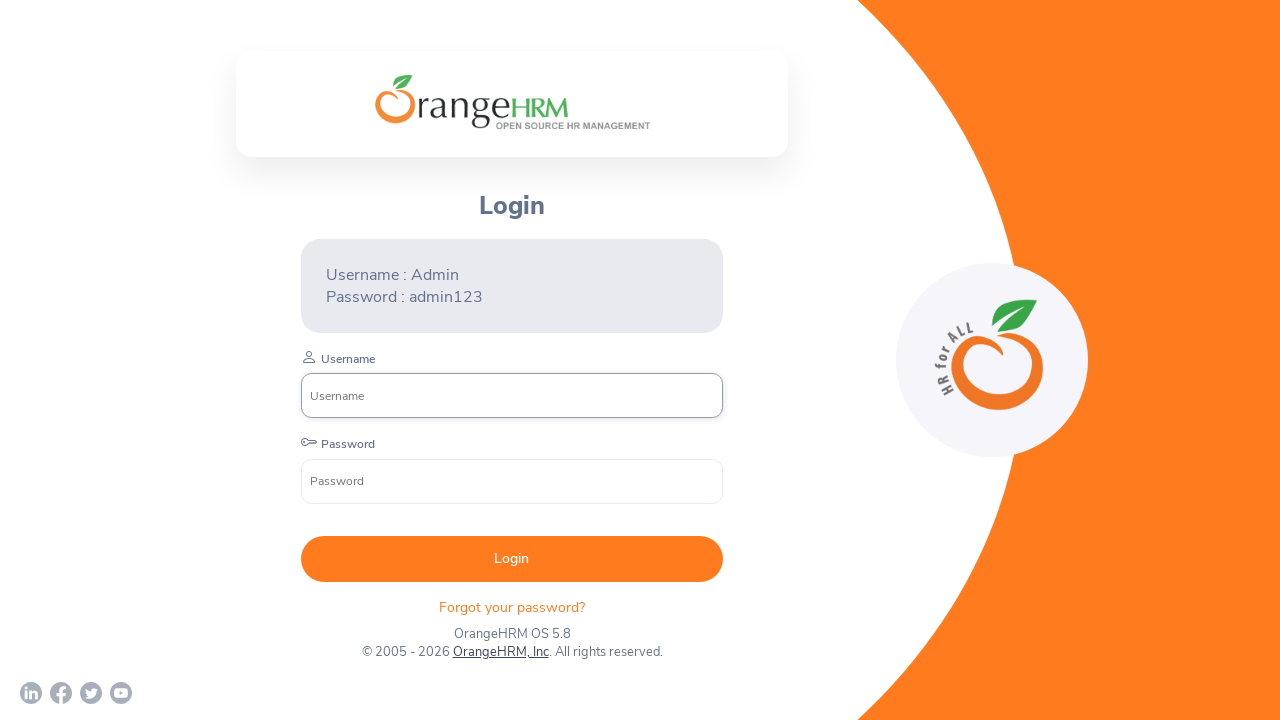

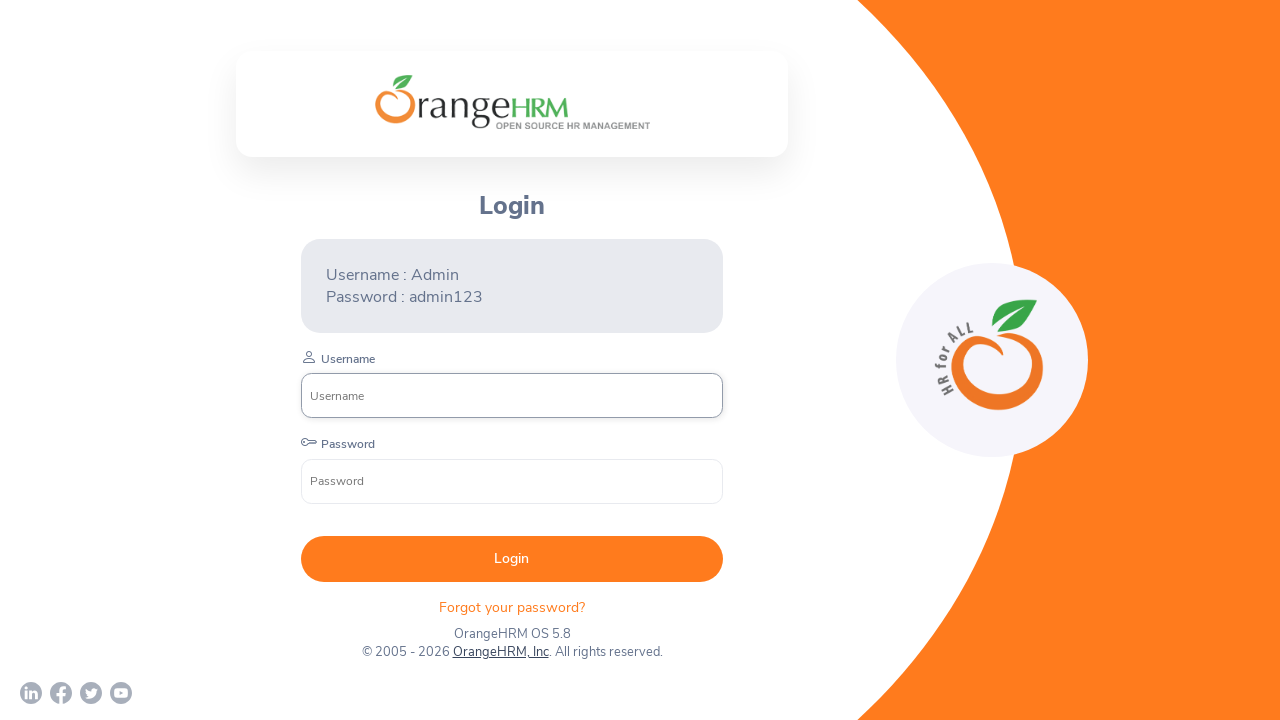